Tests a registration form by filling in first name, last name, selecting languages from a multi-select dropdown, choosing a skill from a dropdown, and demonstrating page scrolling and refresh functionality.

Starting URL: http://demo.automationtesting.in/Register.html

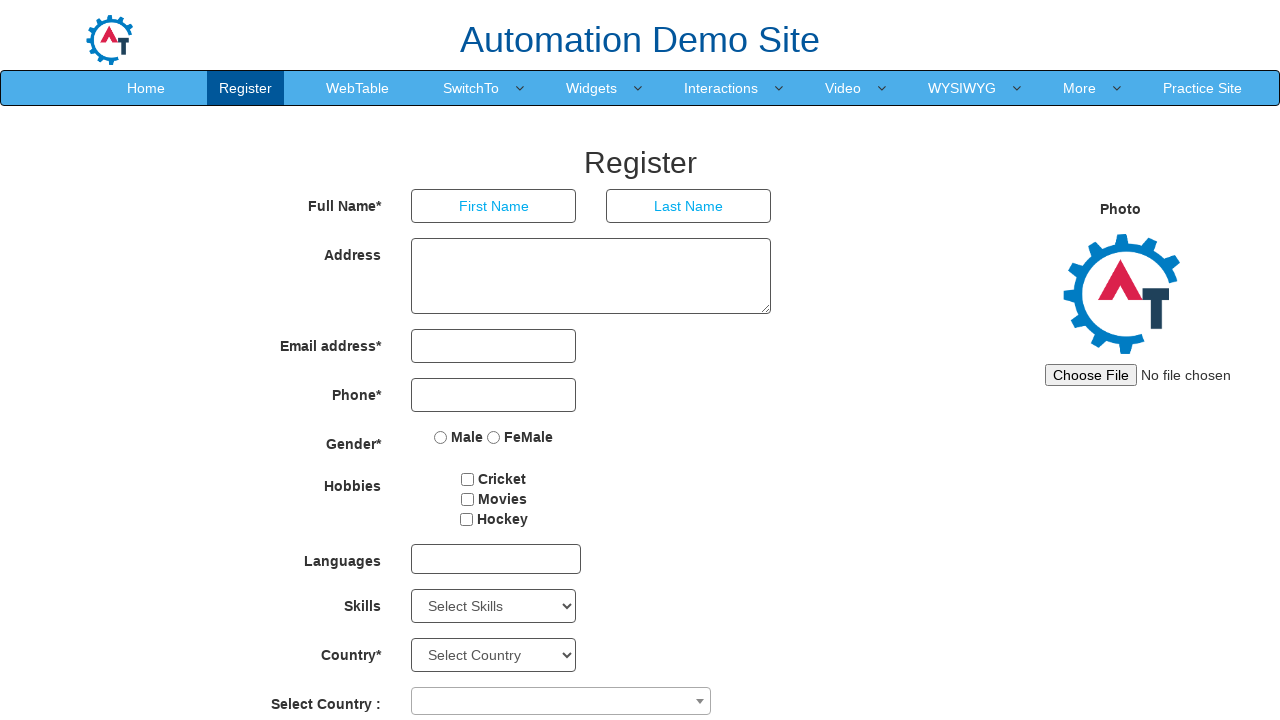

Triggered JavaScript alert with welcome message
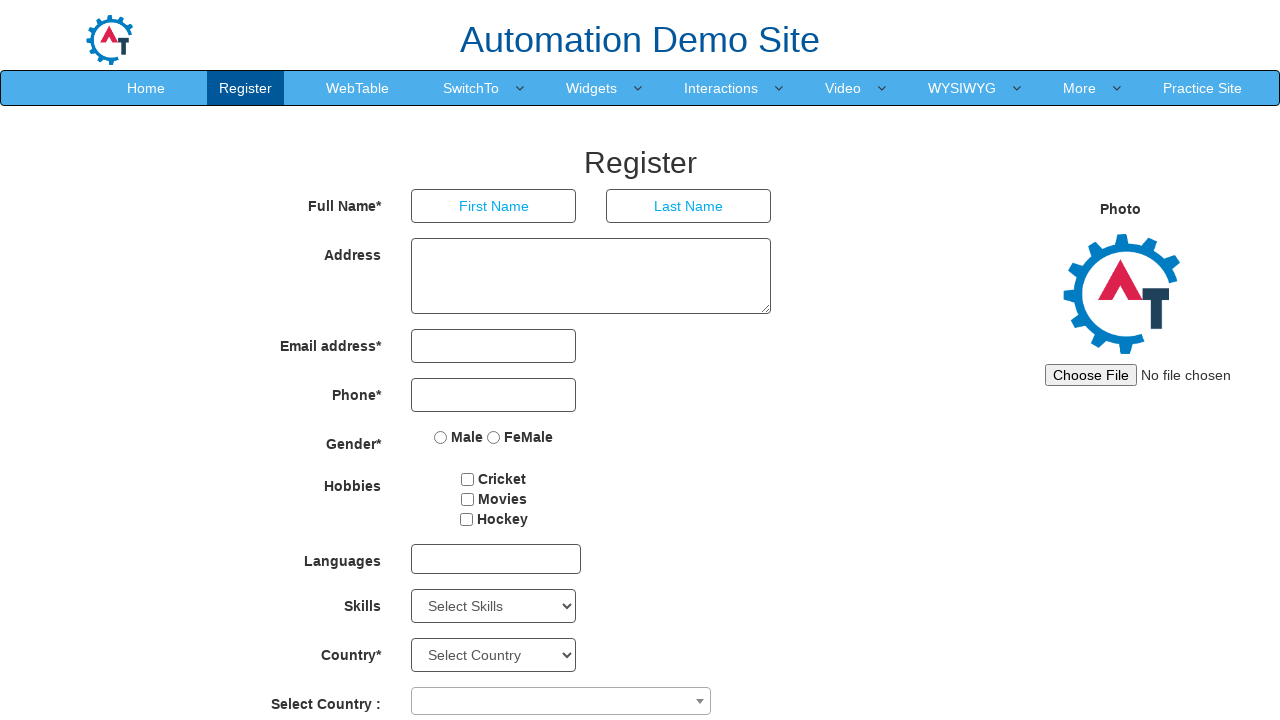

Set up dialog handler to accept alerts
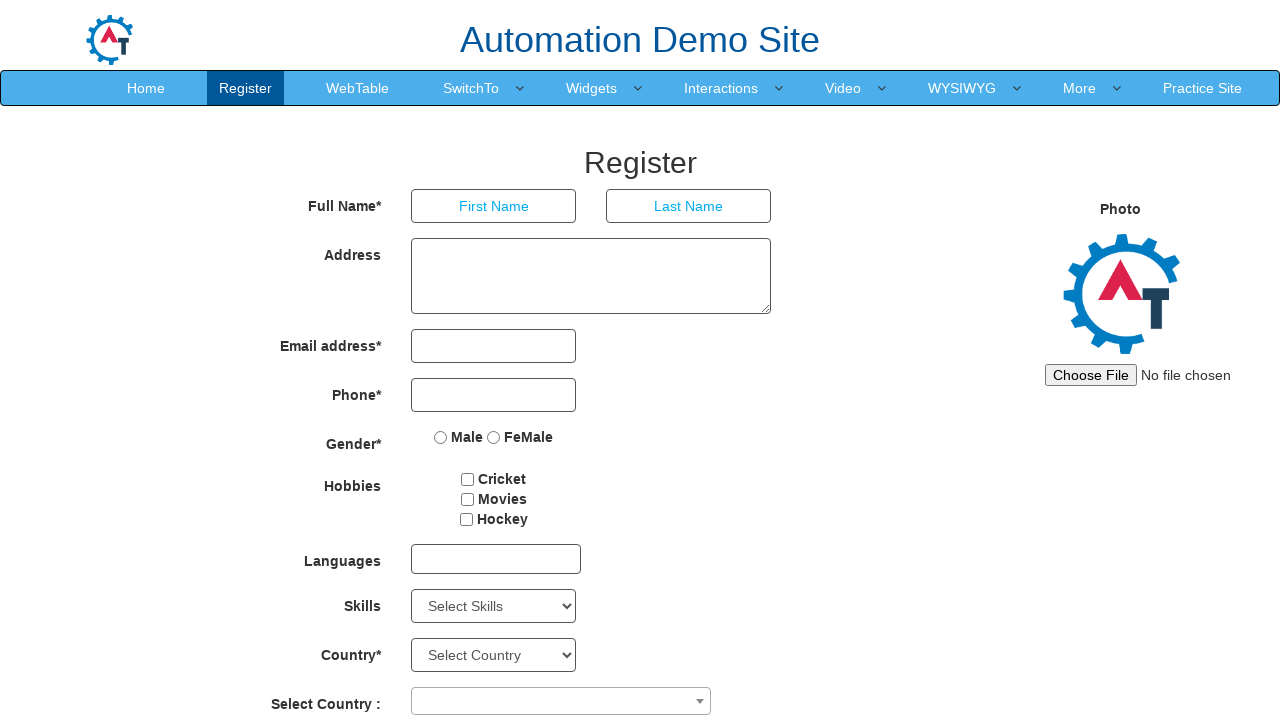

Filled first name field with 'Jones' on input[ng-model='FirstName']
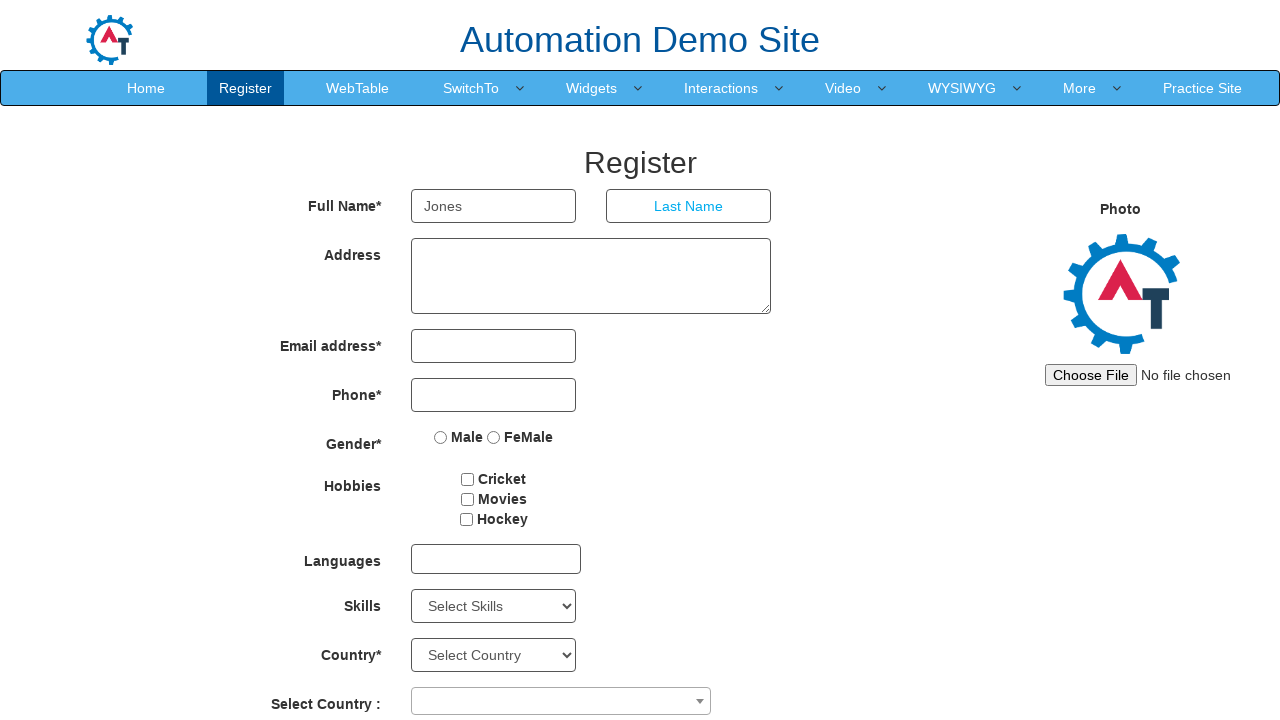

Filled last name field with 'Smith' on input[ng-model='LastName']
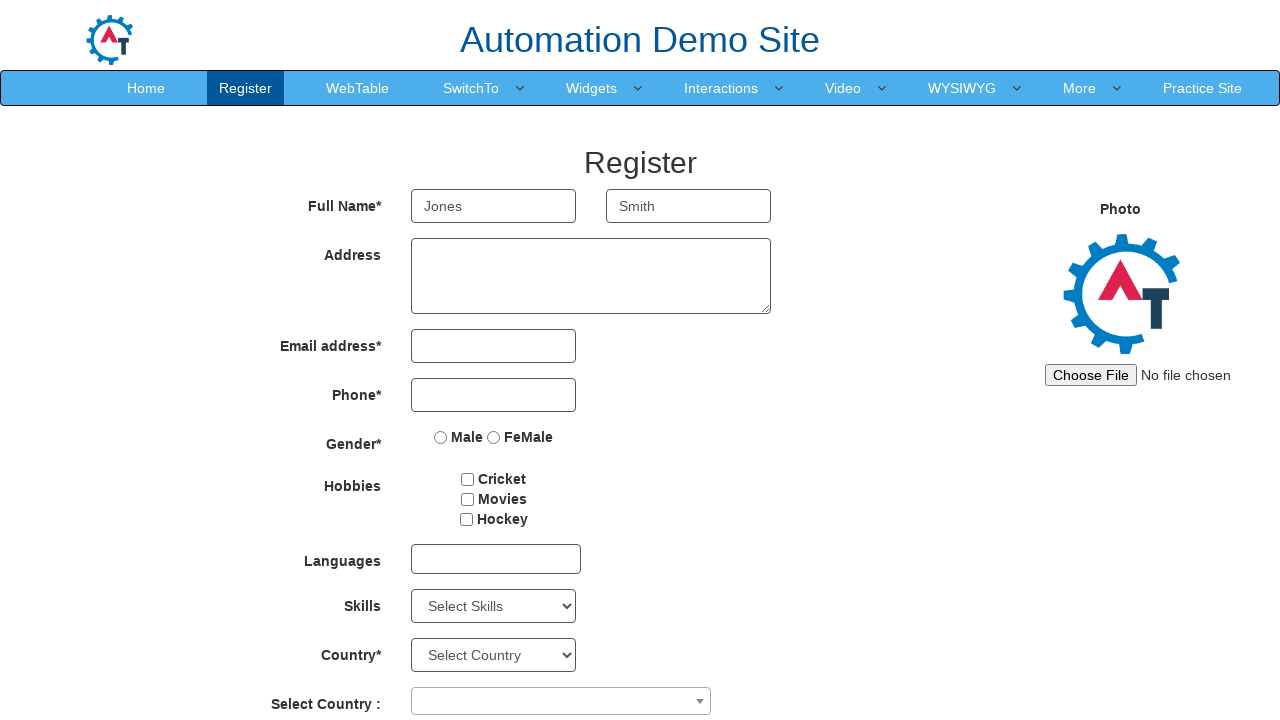

Scrolled down the page by 600 pixels
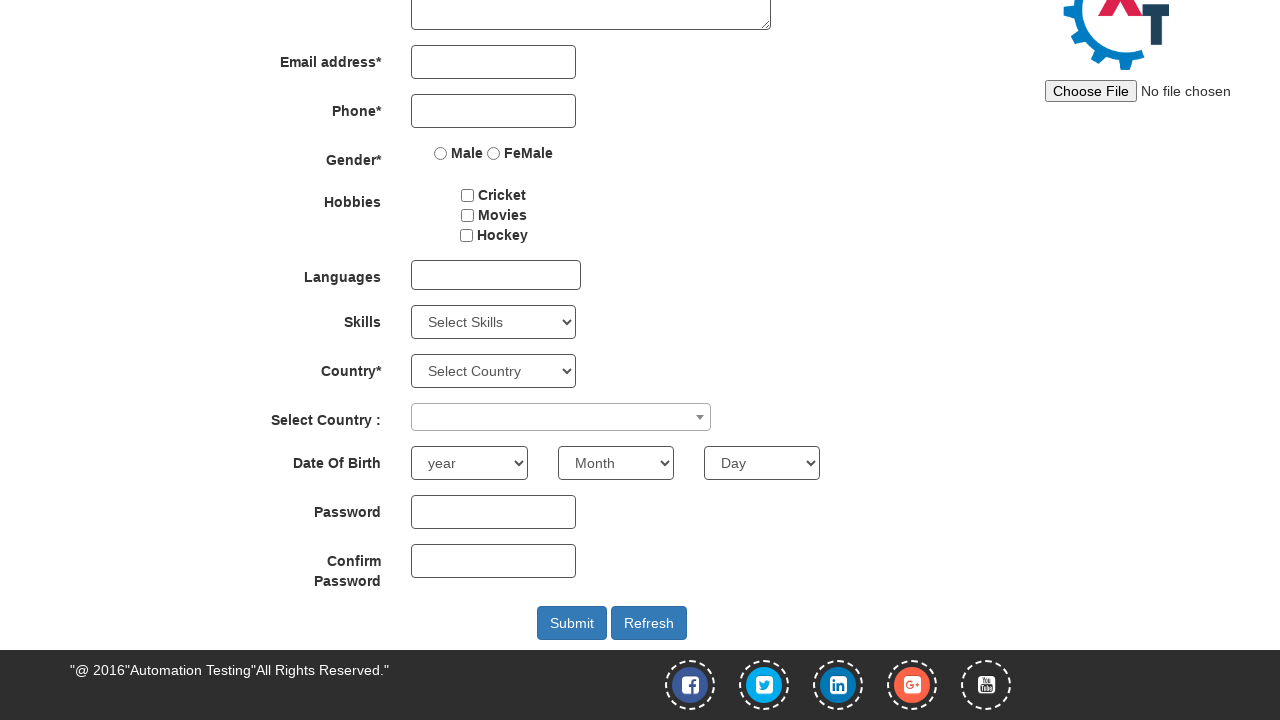

Clicked on multi-select dropdown for languages at (496, 275) on #msdd
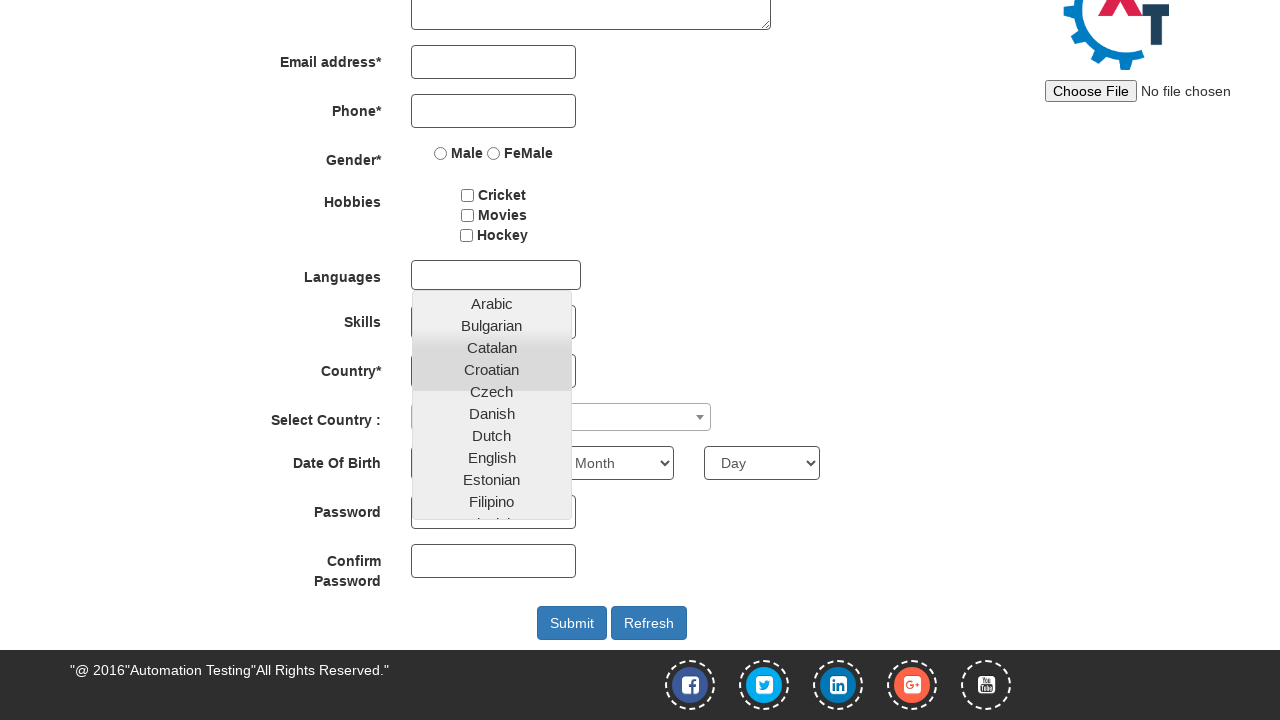

Selected first language option from dropdown at (492, 304) on xpath=//*[@id='basicBootstrapForm']/div[7]/div/multi-select/div[2]/ul/li[1]
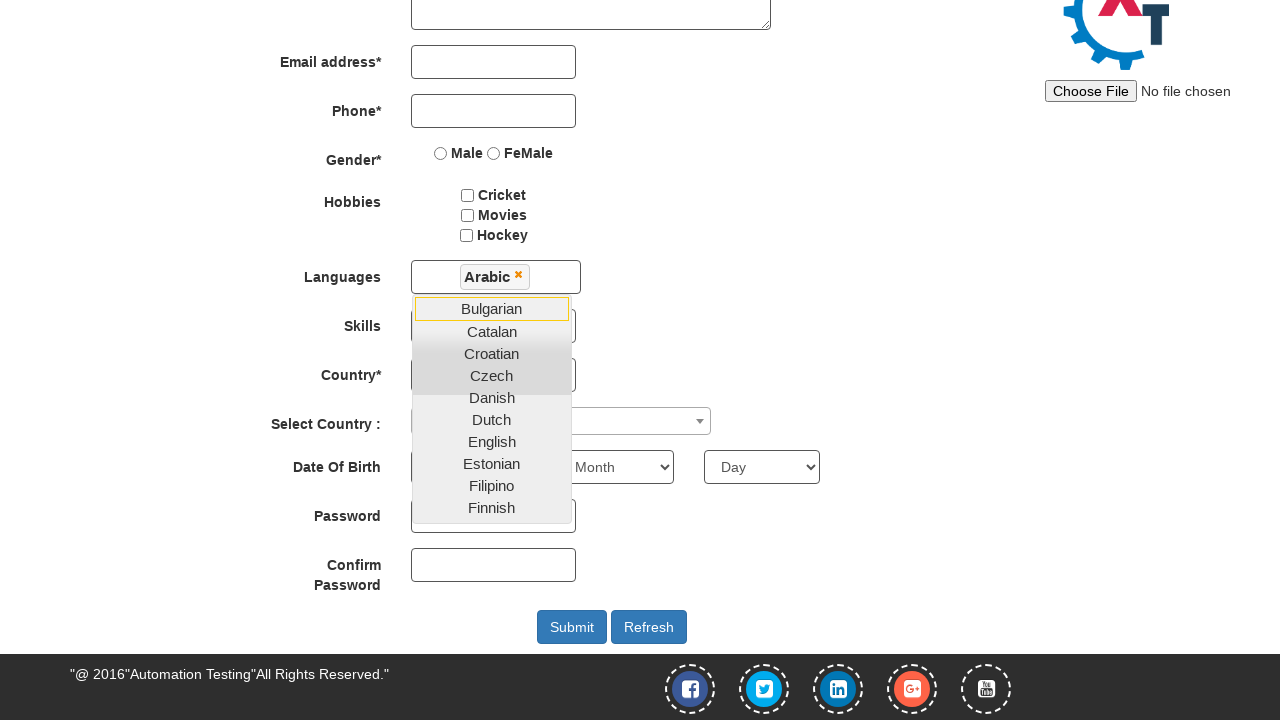

Scrolled Urdu language option into view
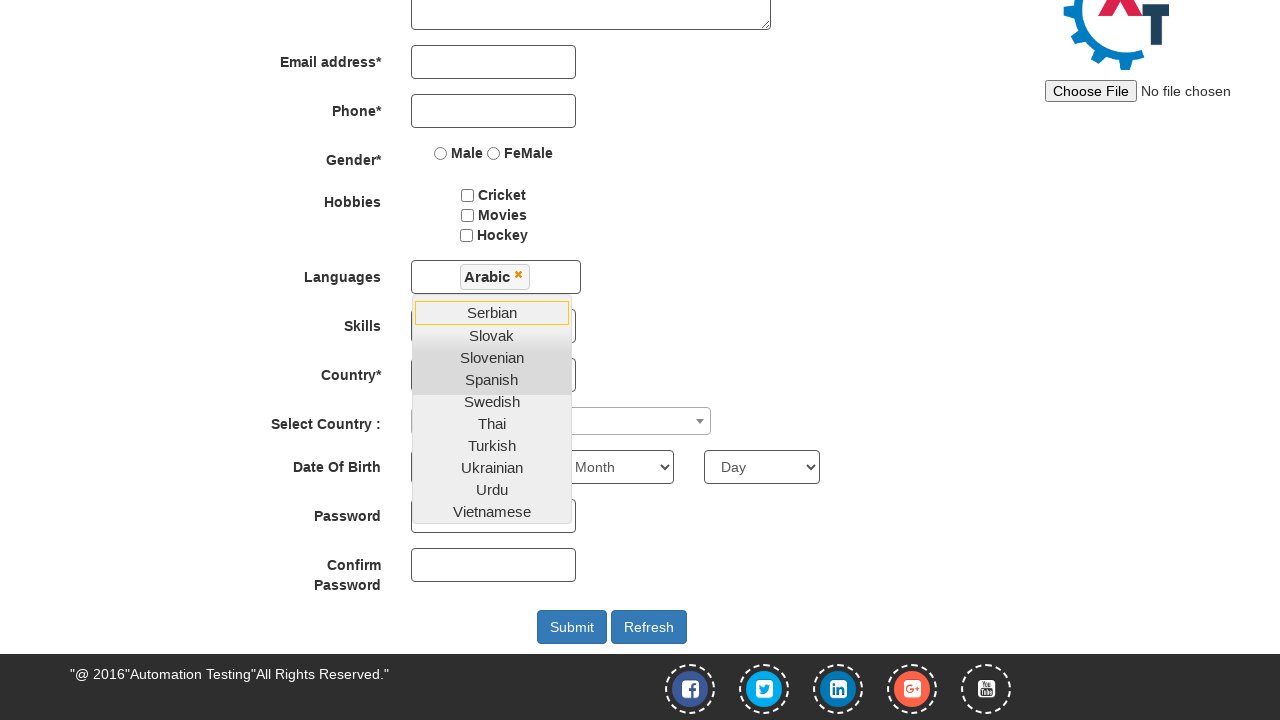

Selected Urdu from the language list at (492, 489) on xpath=//*[@id='basicBootstrapForm']/div[7]/div/multi-select/div[2]/ul/li[40]/a
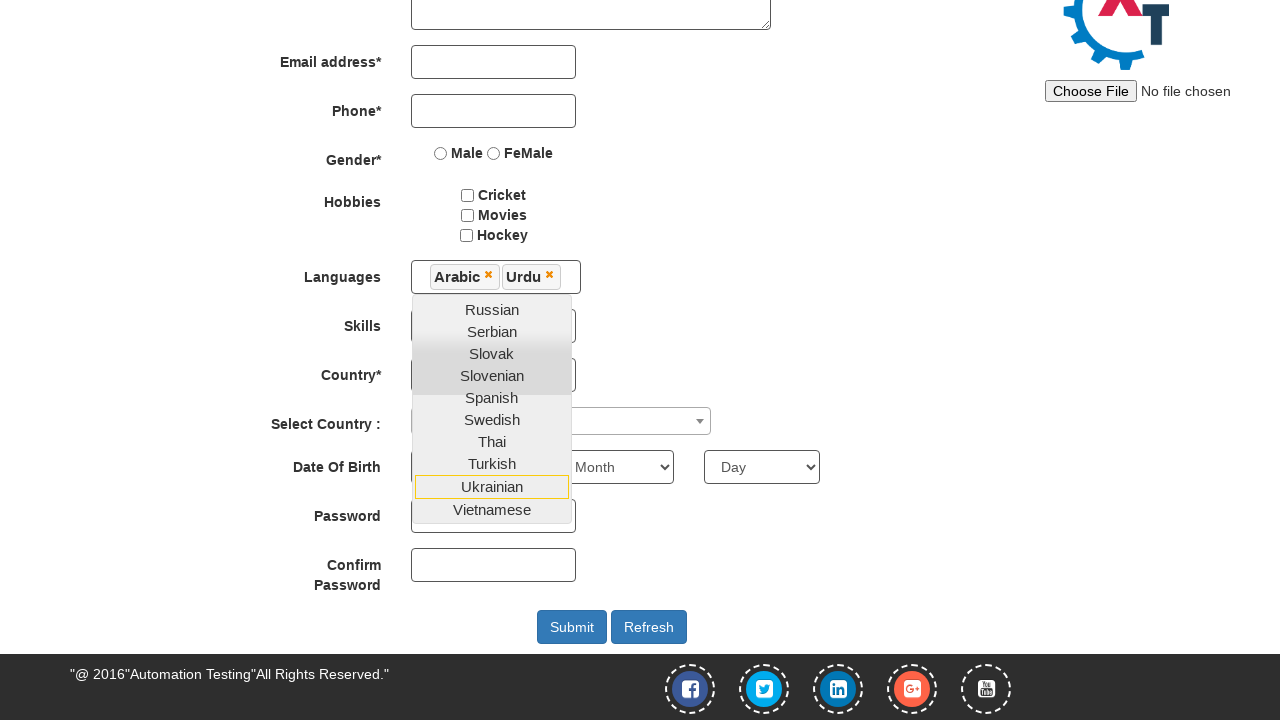

Selected 'Java' from the Skills dropdown on #Skills
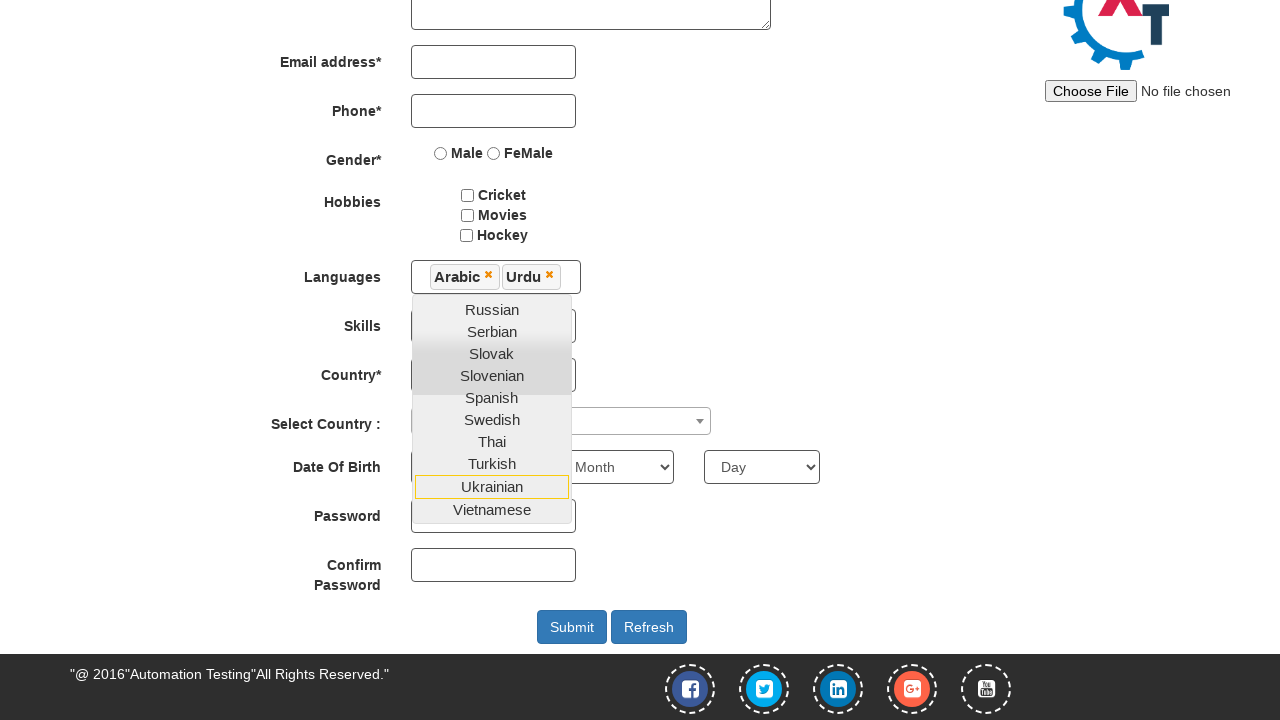

Scrolled up the page by 600 pixels
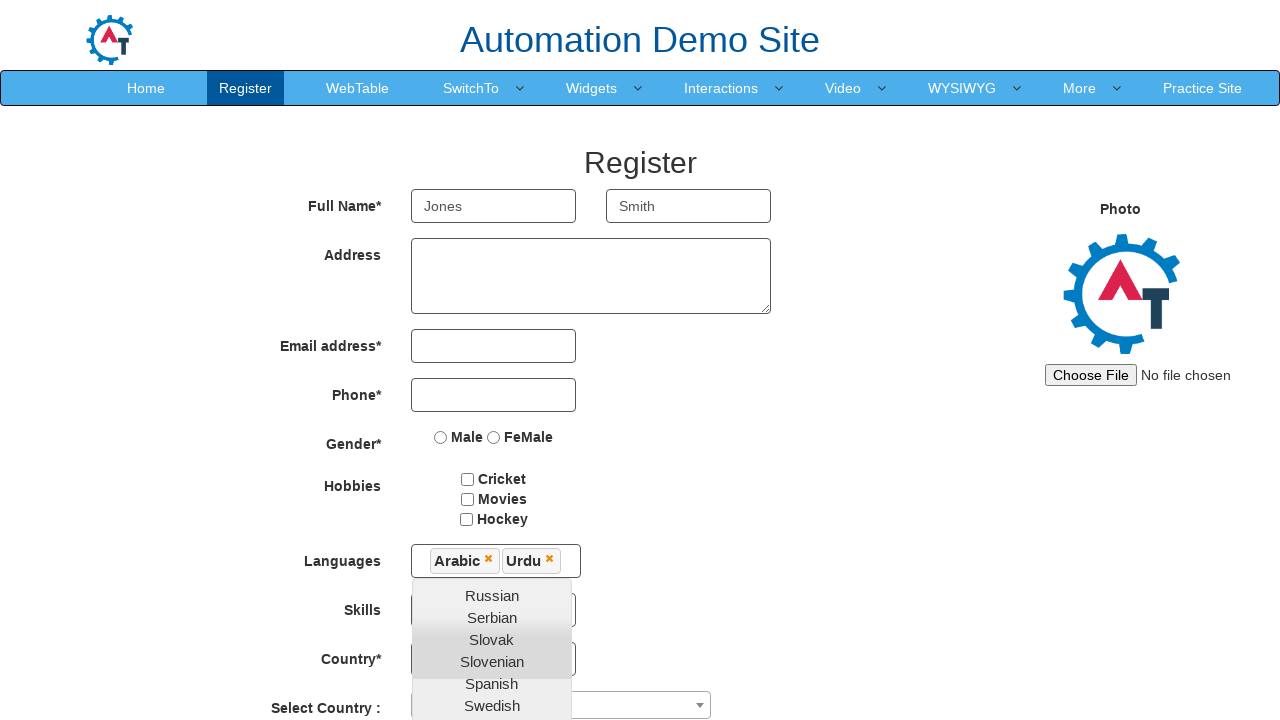

Refreshed the registration page
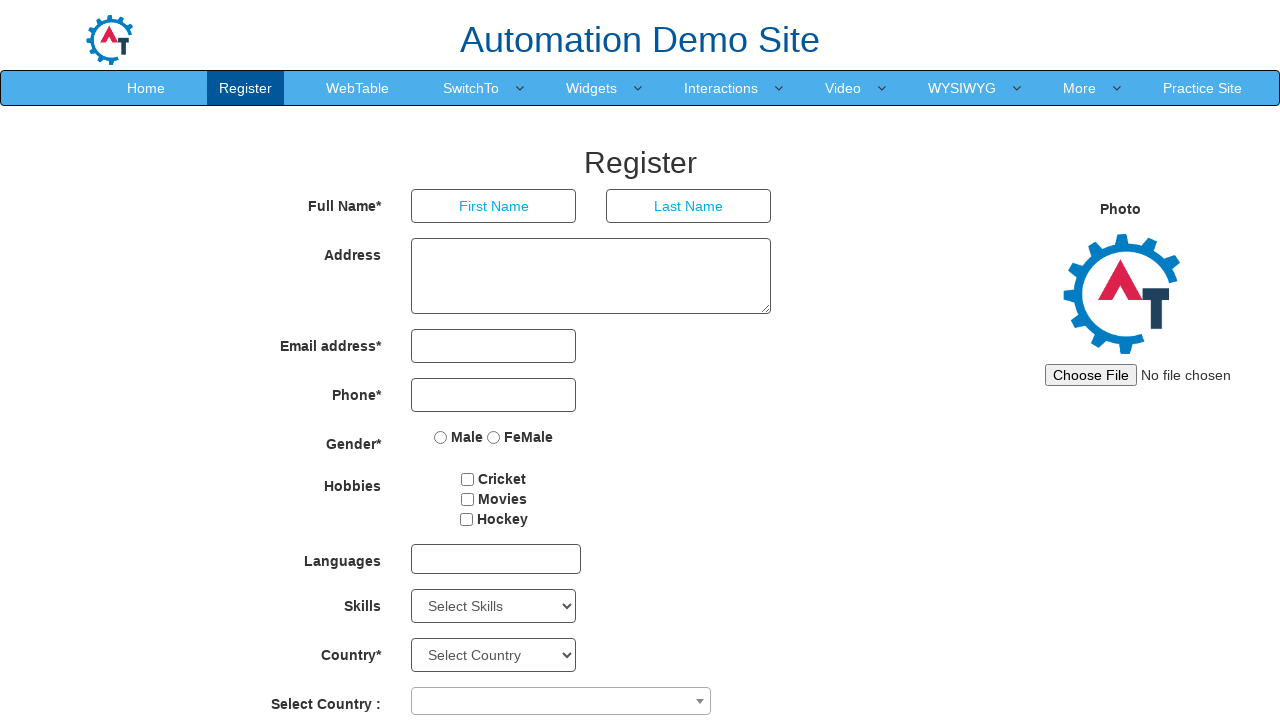

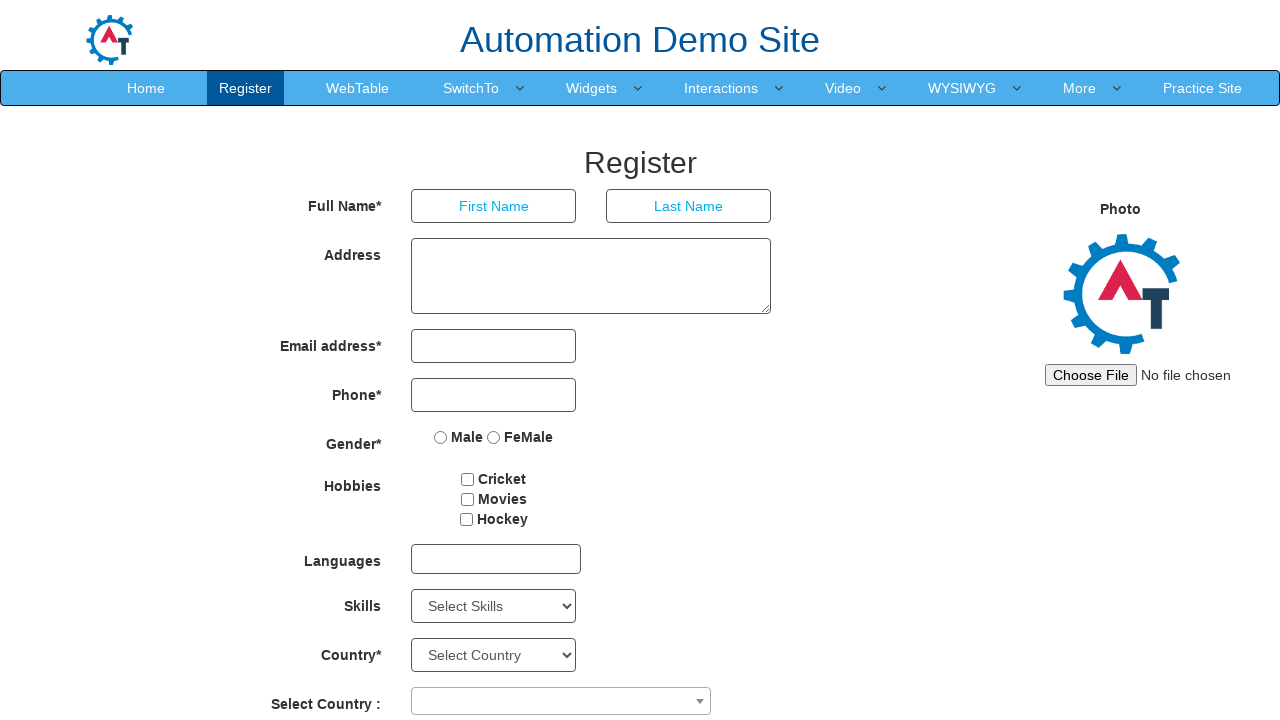